Tests frame handling by switching between main content and iframe, filling form fields and selecting dropdown options in different contexts

Starting URL: https://www.hyrtutorials.com/p/frames-practice.html

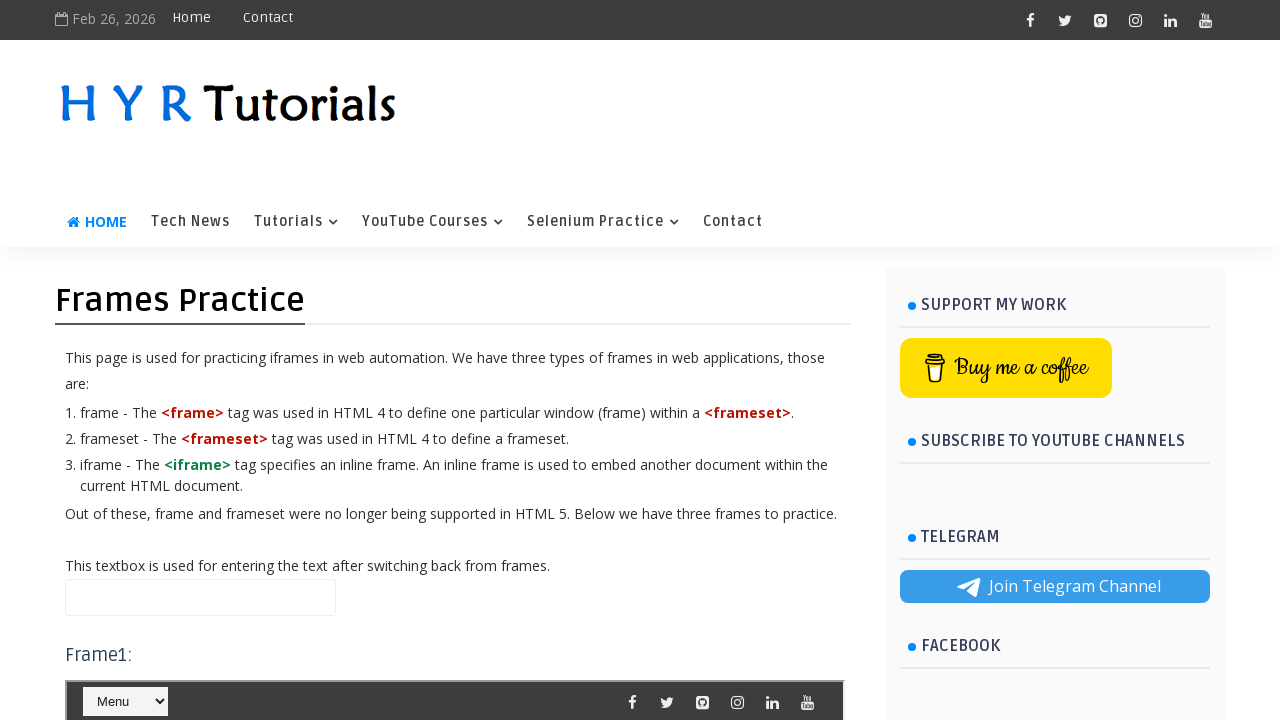

Filled name field in main content with 'Text 1' on #name
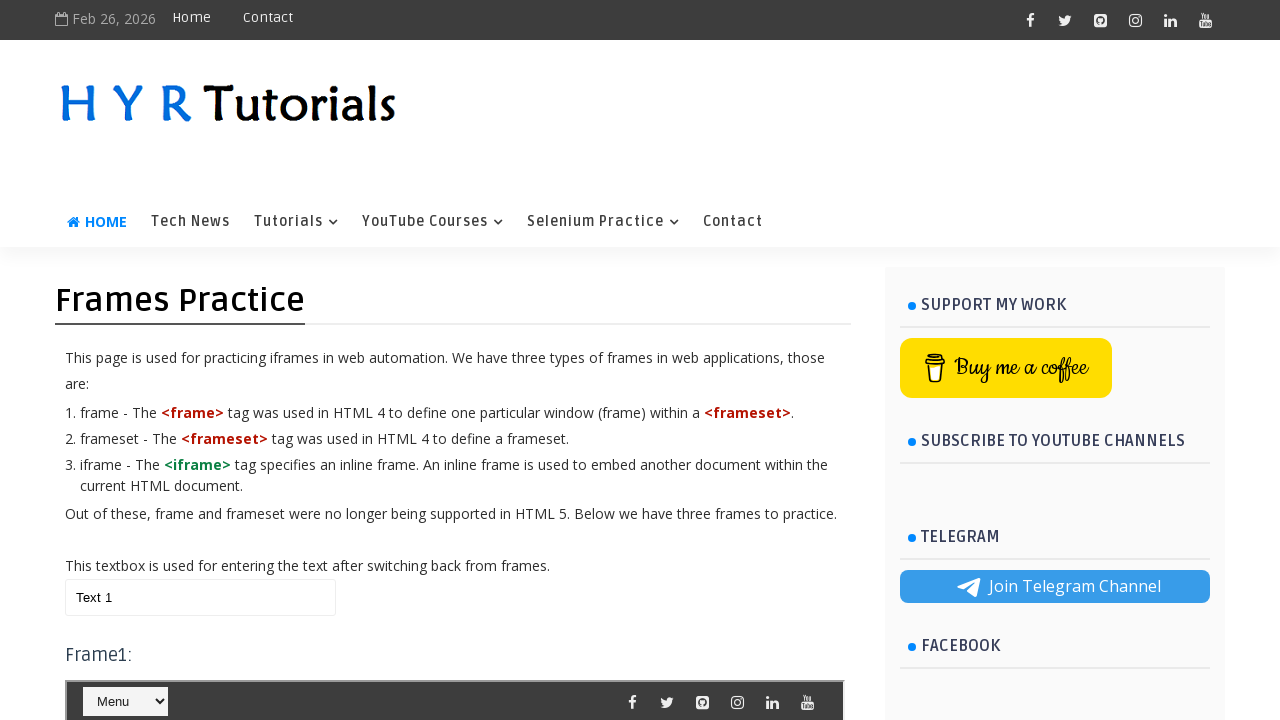

Switched to iframe with ID 'frm1'
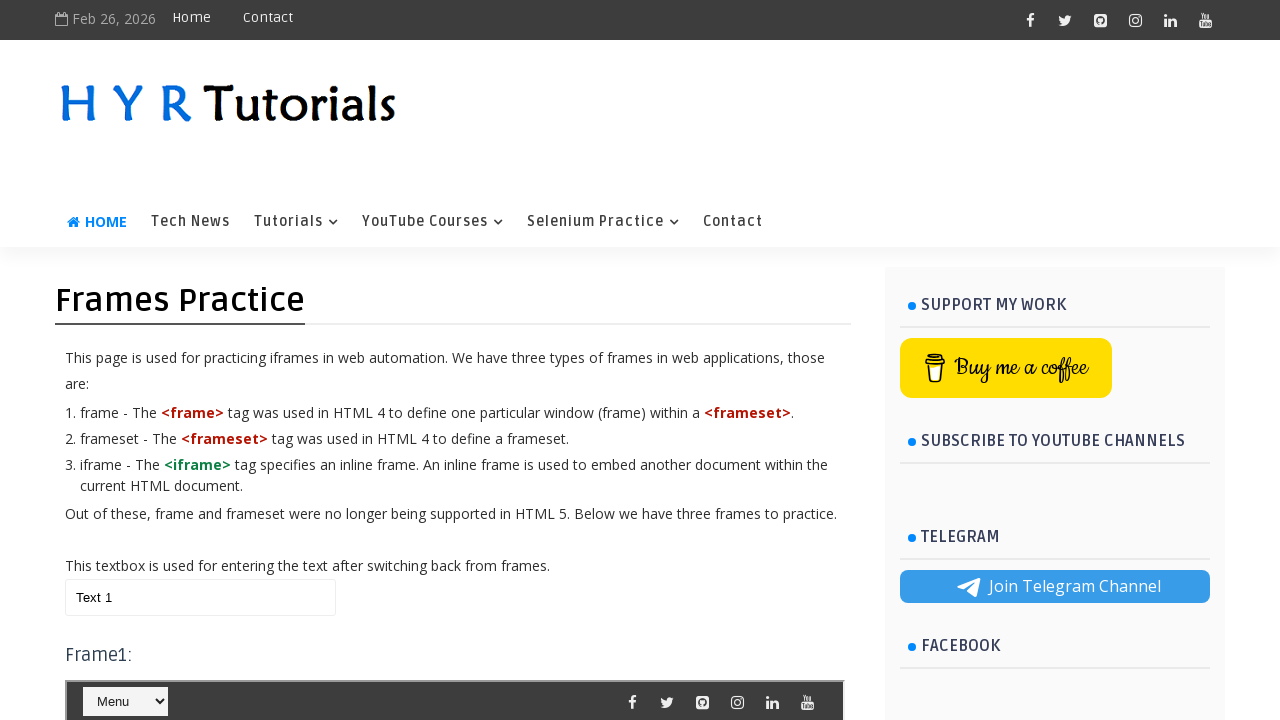

Selected 'Java' from course dropdown in iframe on #frm1 >> internal:control=enter-frame >> #course
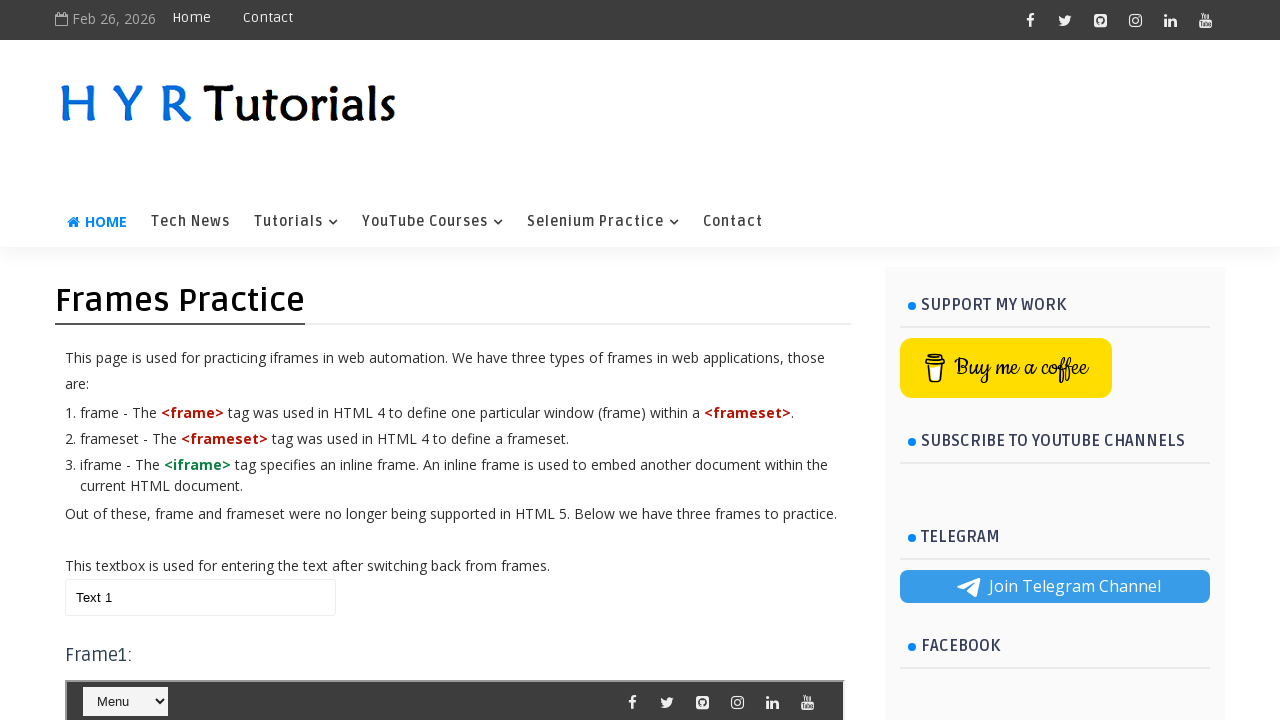

Filled name field in main content with 'Text 2' on #name
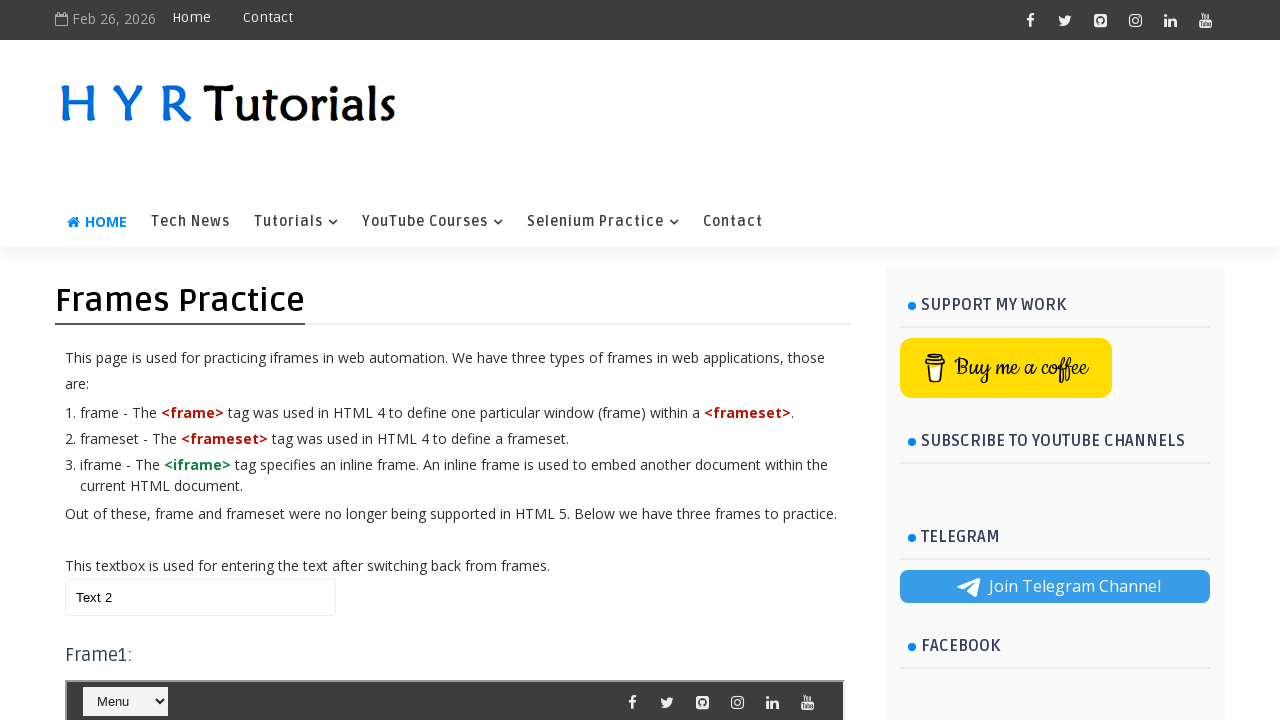

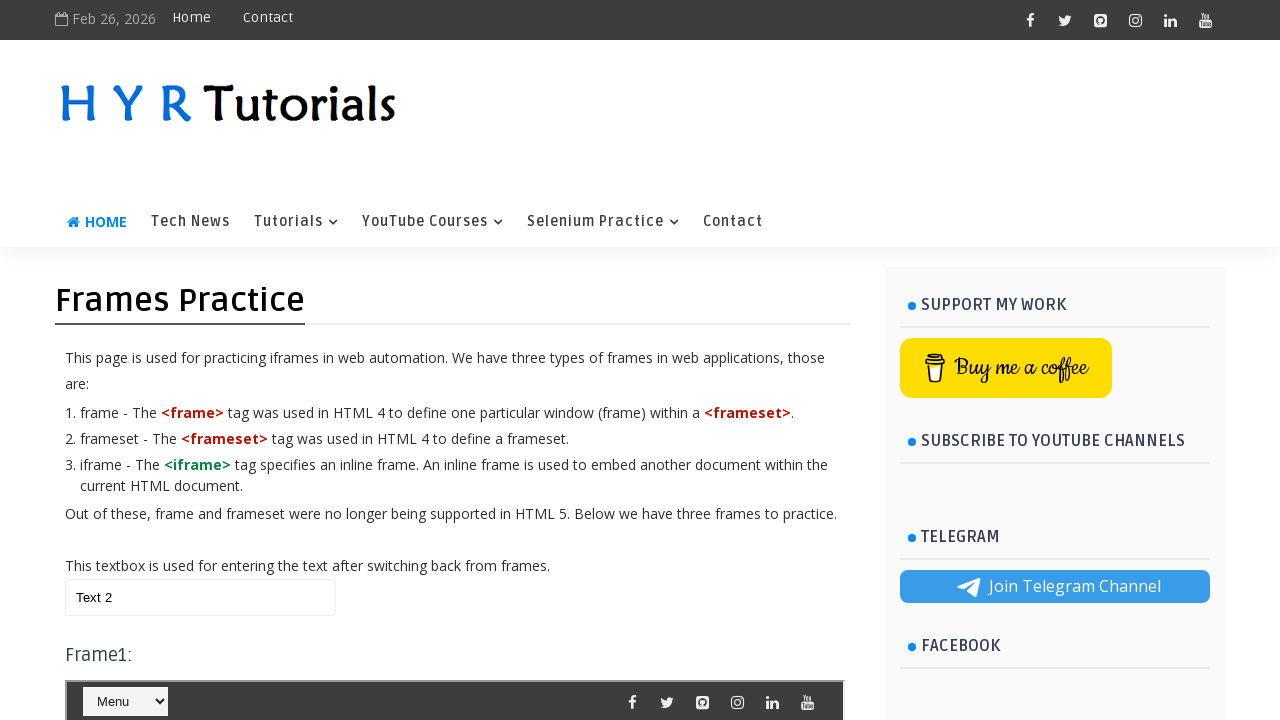